Tests the sign-up form with an invalid email format (missing @ symbol) to verify email validation

Starting URL: https://www.sharelane.com/cgi-bin/register.py?page=1&zip_code=222222

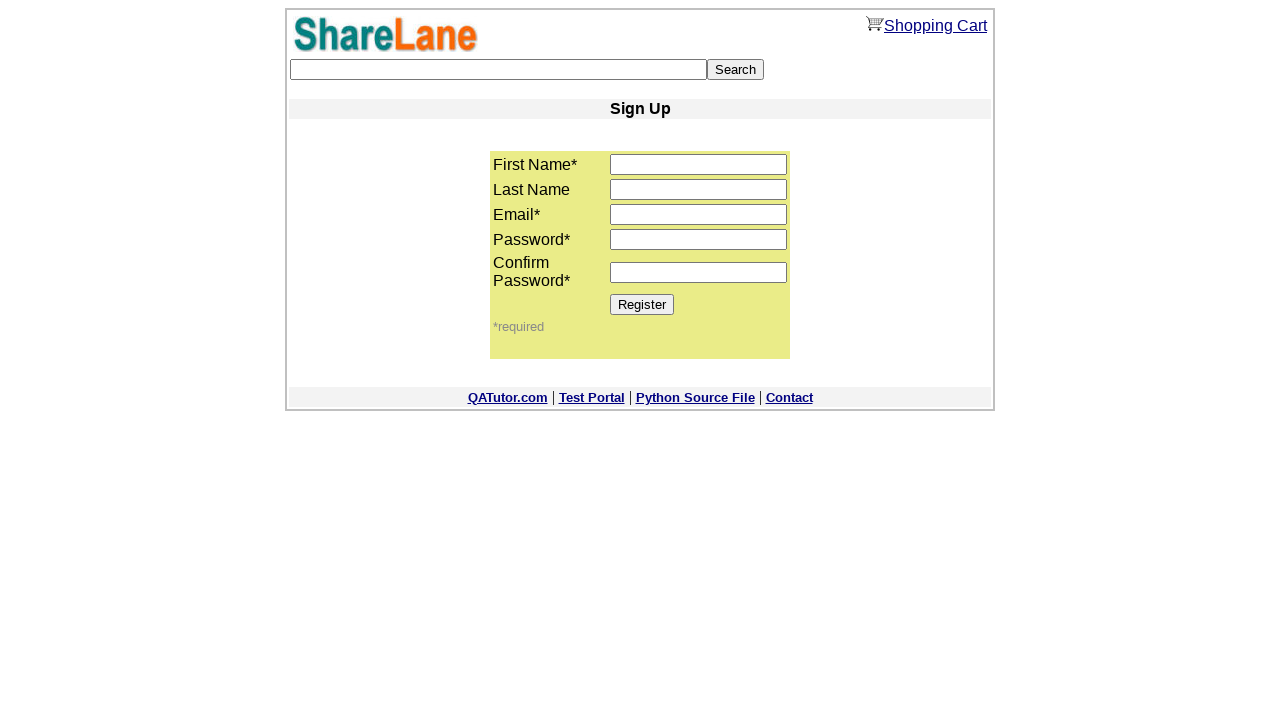

Filled first name field with 'Nat' on input[name='first_name']
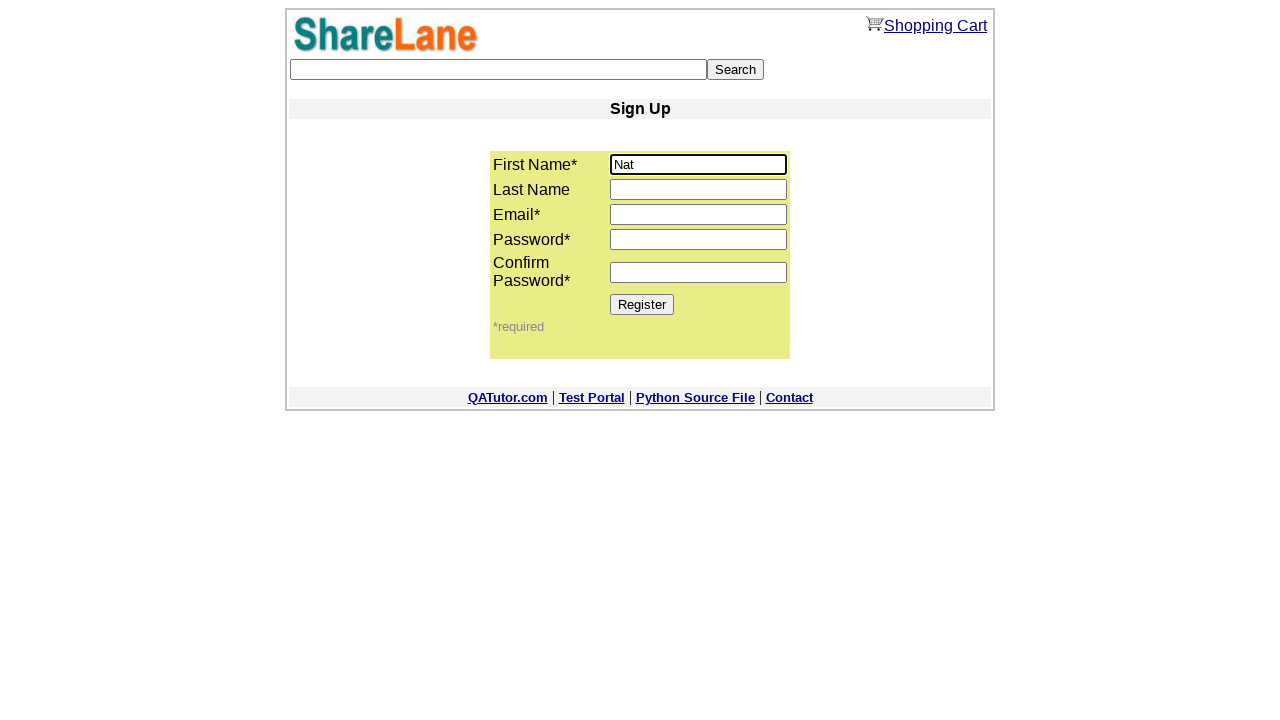

Filled last name field with 'Voitcehovich' on input[name='last_name']
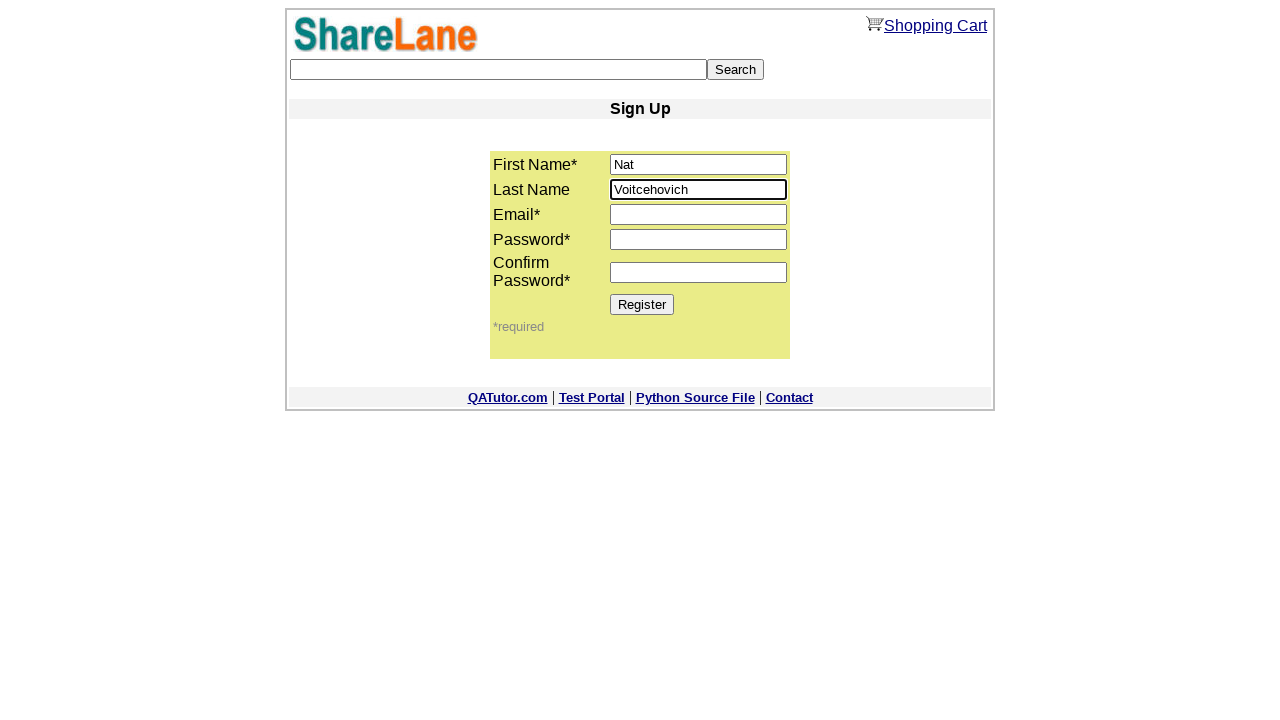

Filled email field with invalid format 'yandex.ru' (missing @ symbol) on input[name='email']
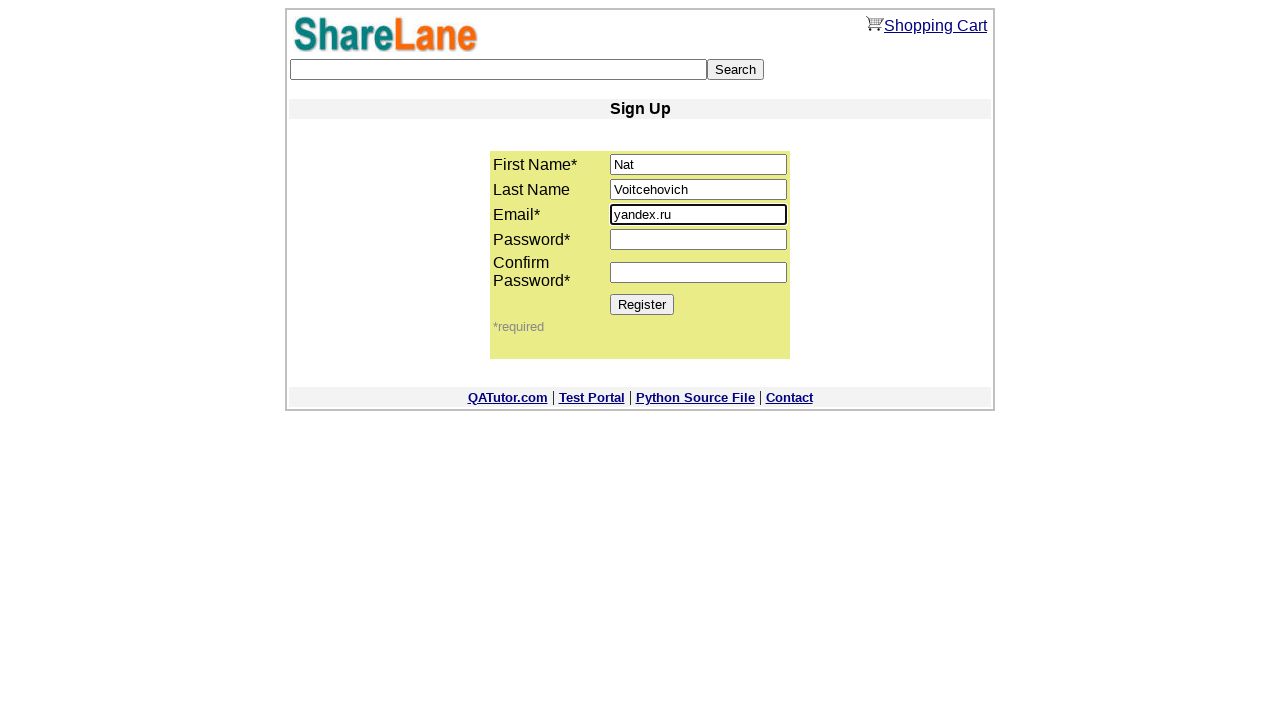

Filled password field with '123456' on input[name='password1']
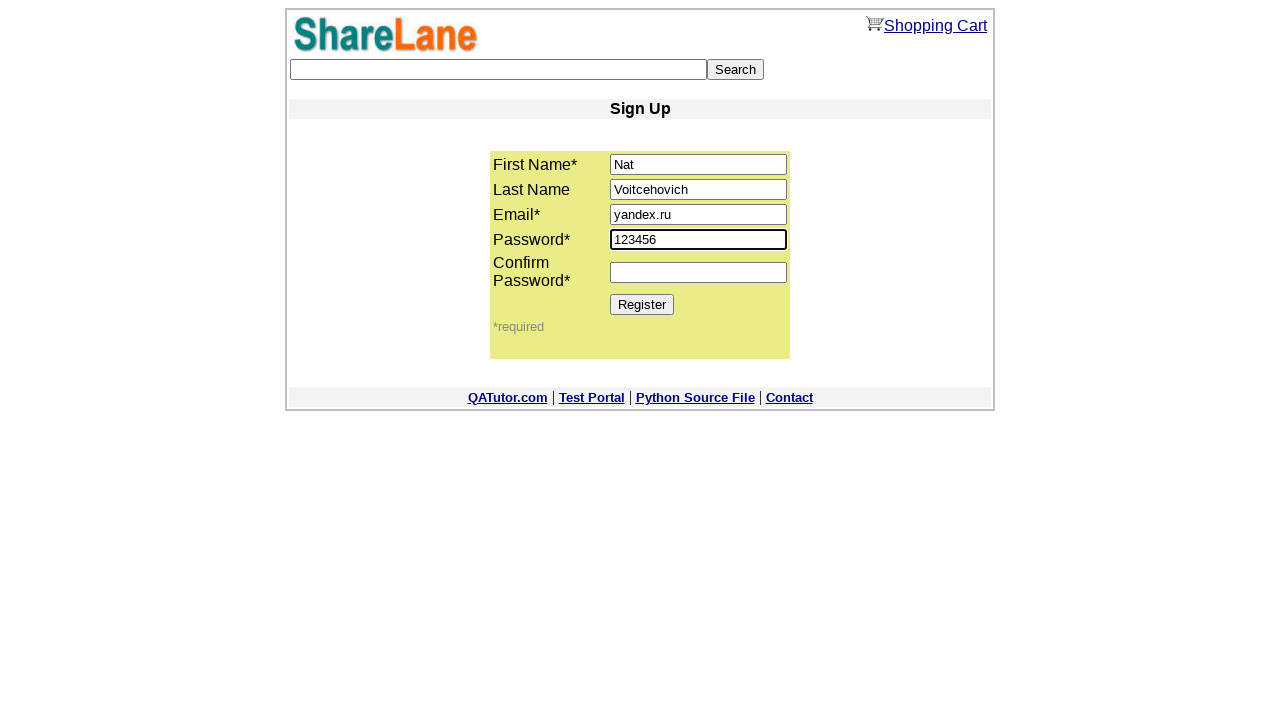

Filled confirm password field with '123456' on input[name='password2']
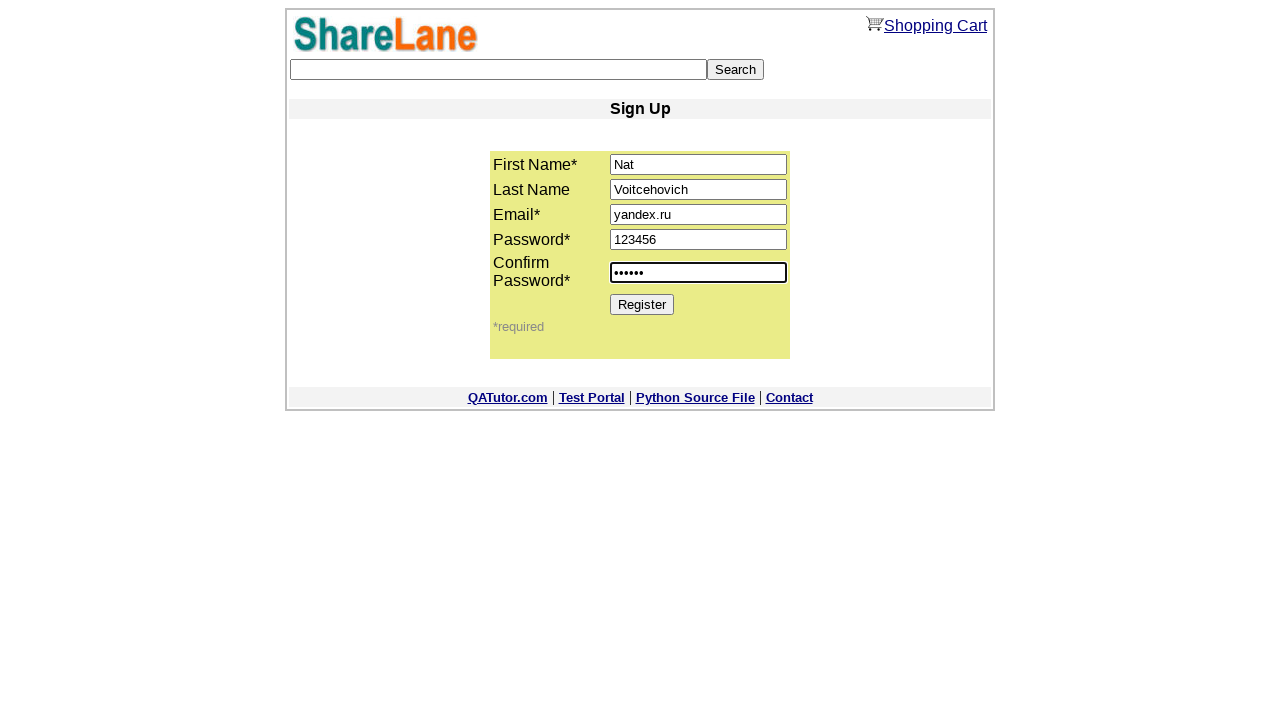

Clicked Register button to submit form with invalid email at (642, 304) on xpath=//*[@value='Register']
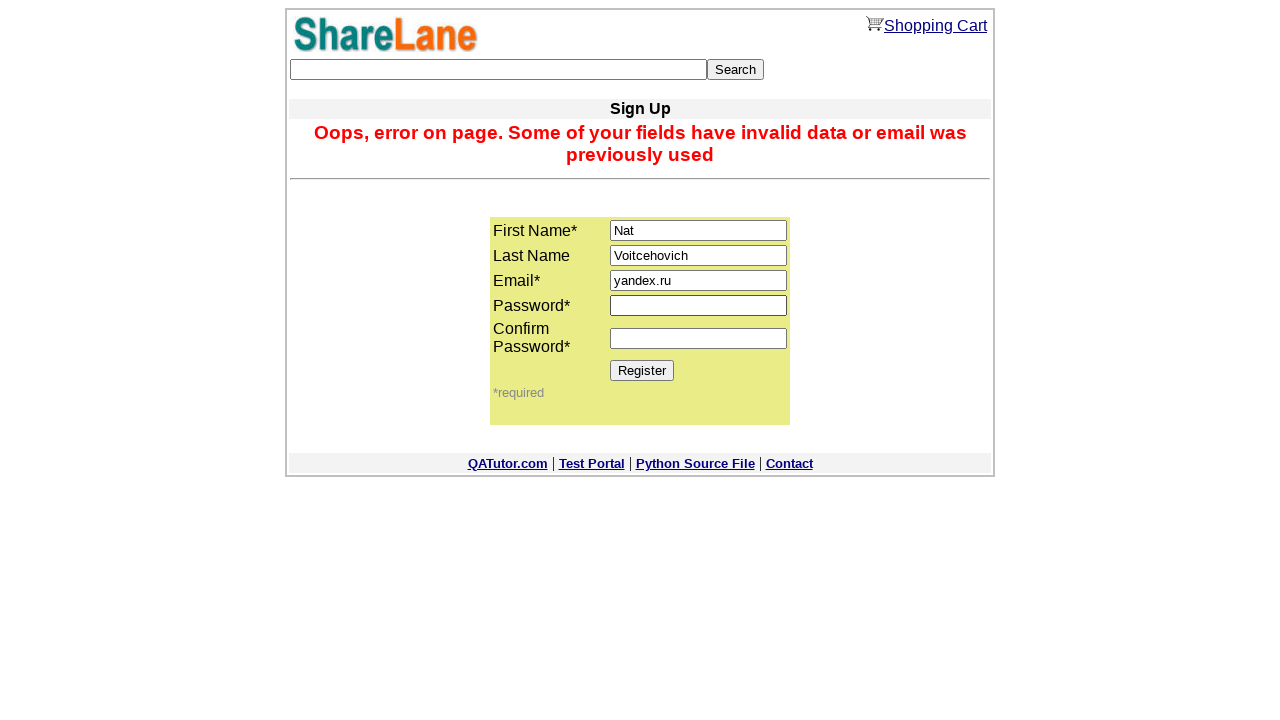

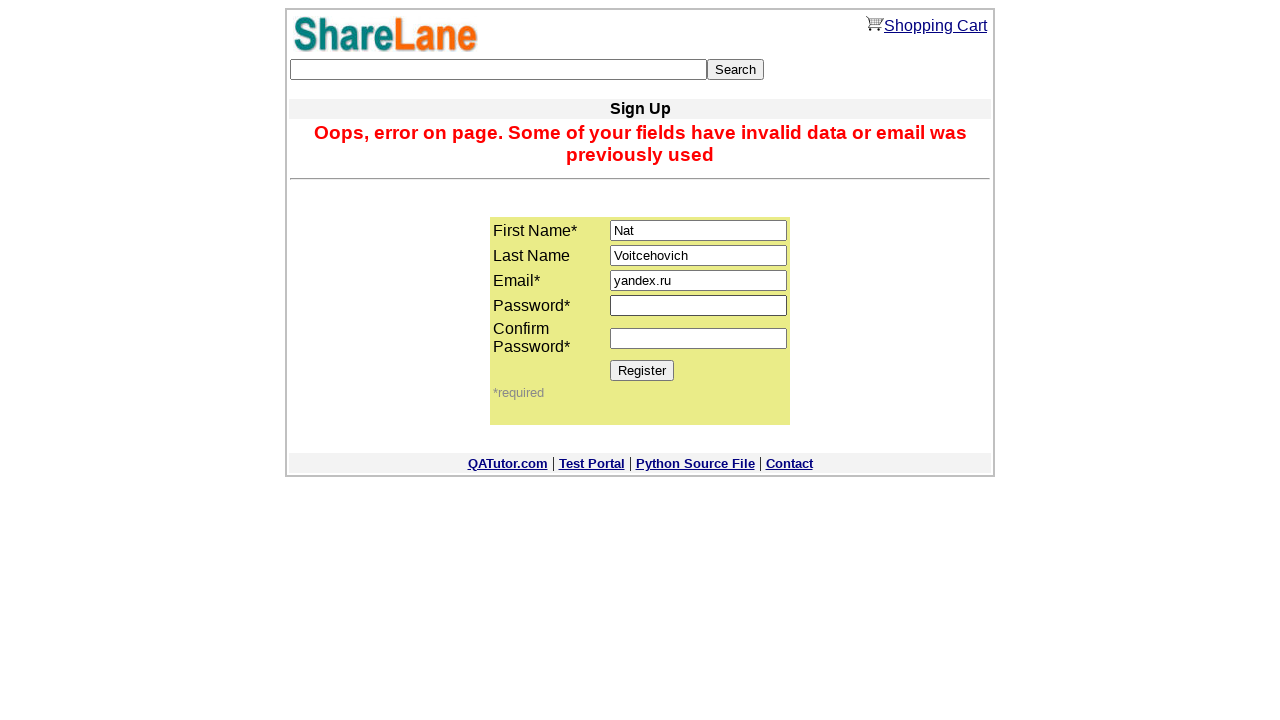